Tests checkbox and radio button selection by clicking elements and verifying their selected state

Starting URL: https://automationfc.github.io/basic-form/index.html

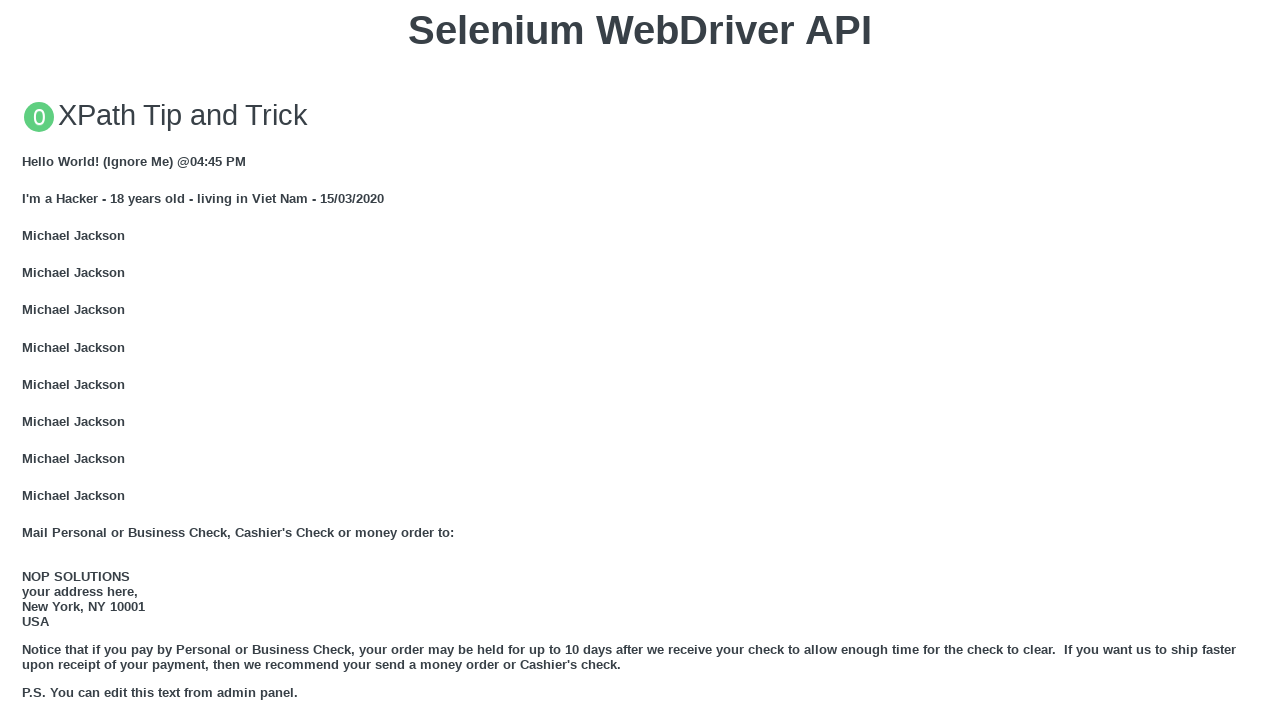

Clicked 'Under 18' radio button at (76, 360) on xpath=//label[text()='Under 18']
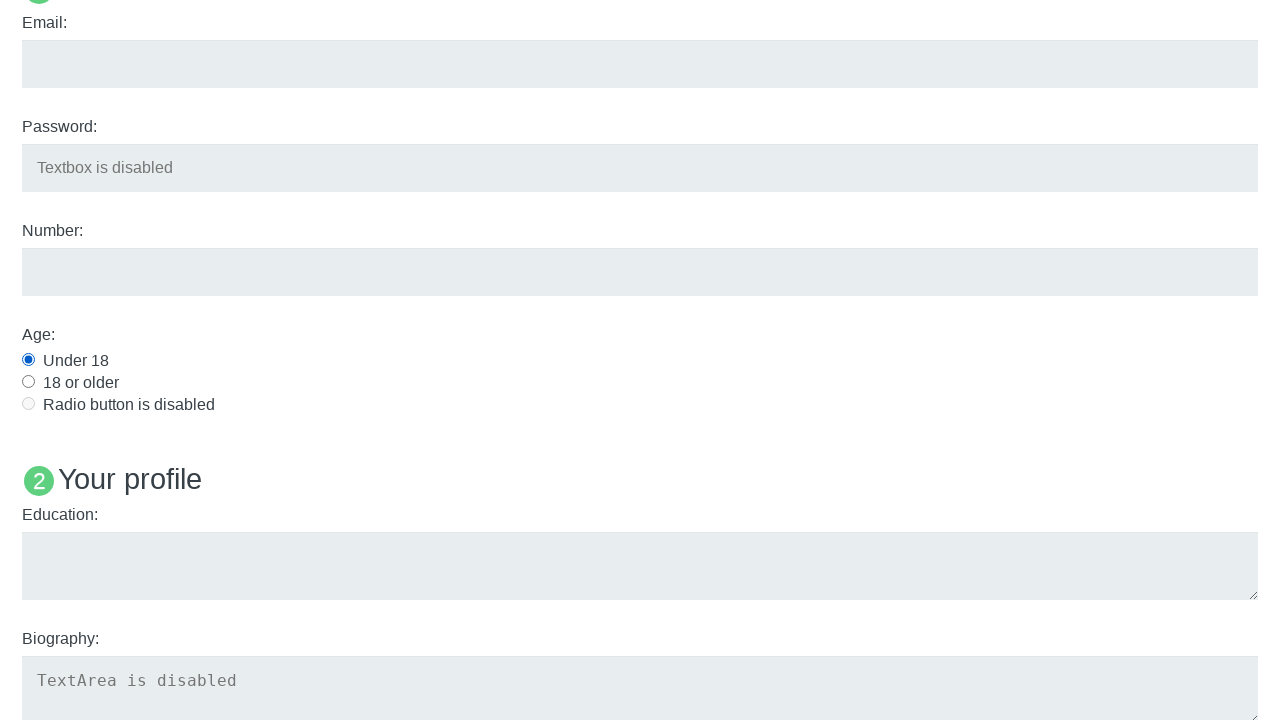

Clicked Java checkbox to select at (28, 361) on input#java
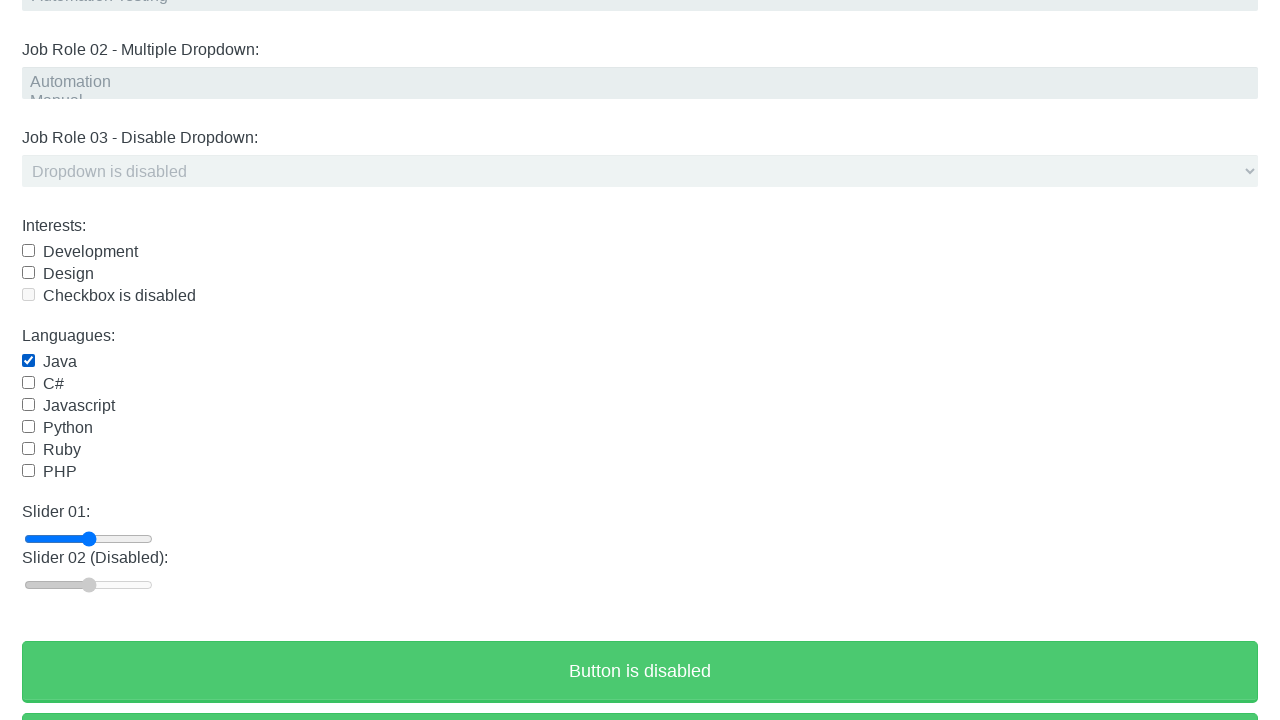

Clicked Java checkbox again to deselect at (28, 361) on input#java
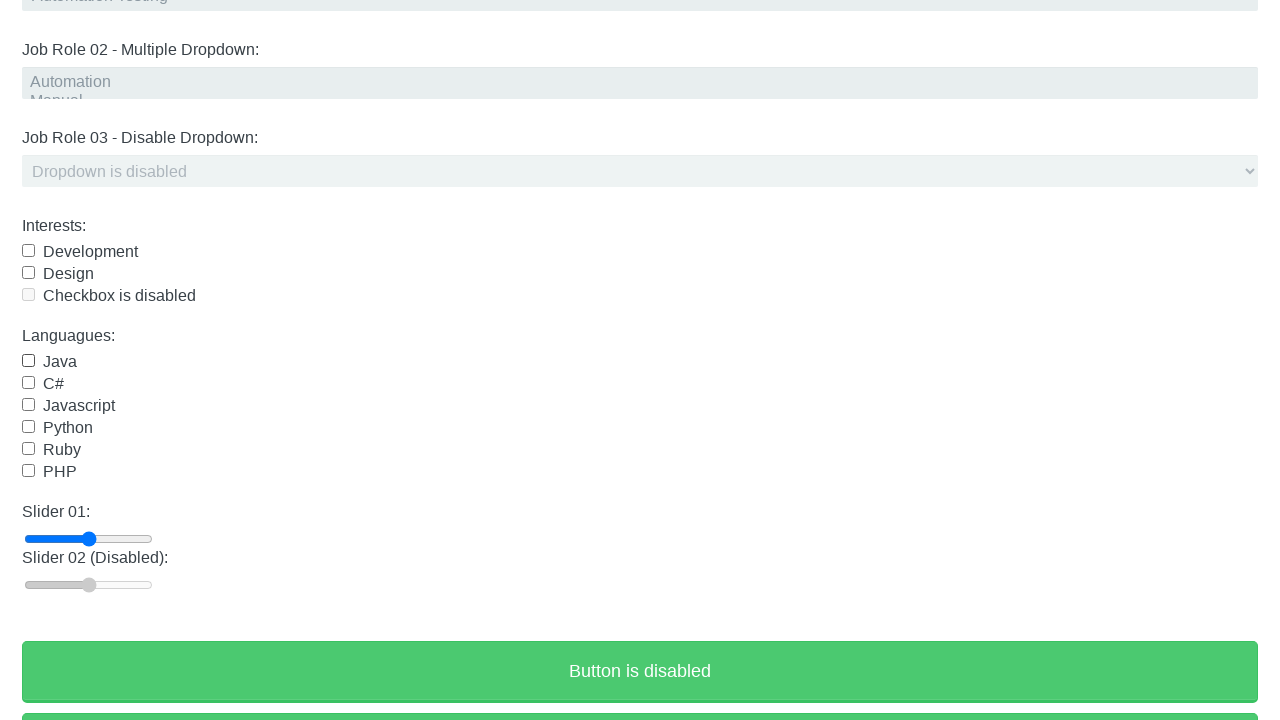

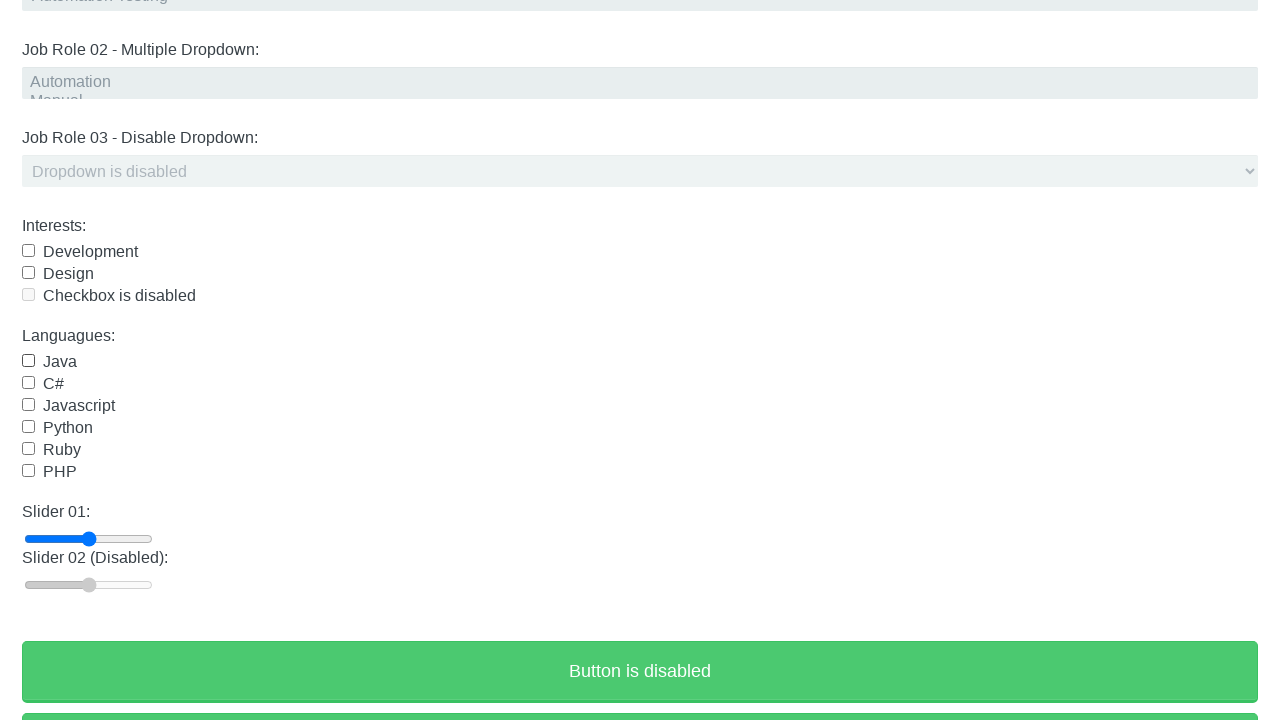